Tests click functionality by navigating to the Click page and clicking the button with a bad ID

Starting URL: http://uitestingplayground.com/home

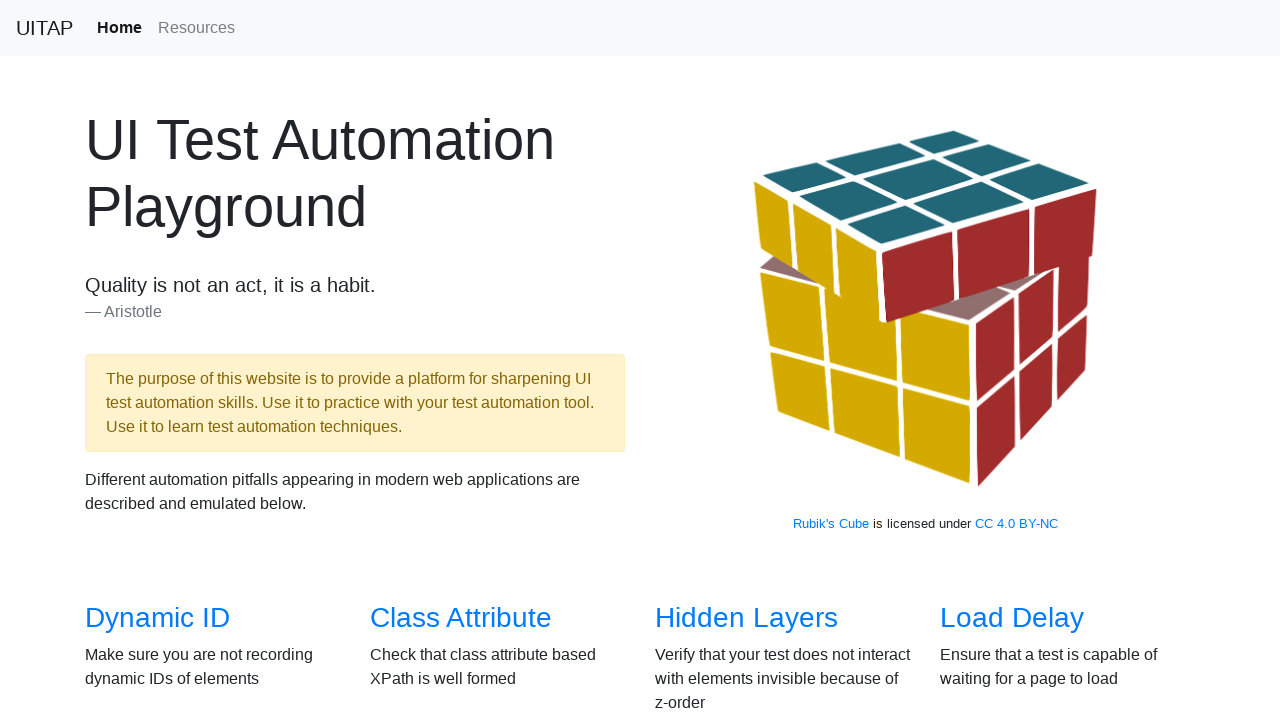

Clicked on Click link to navigate to Click page at (685, 360) on text=Click
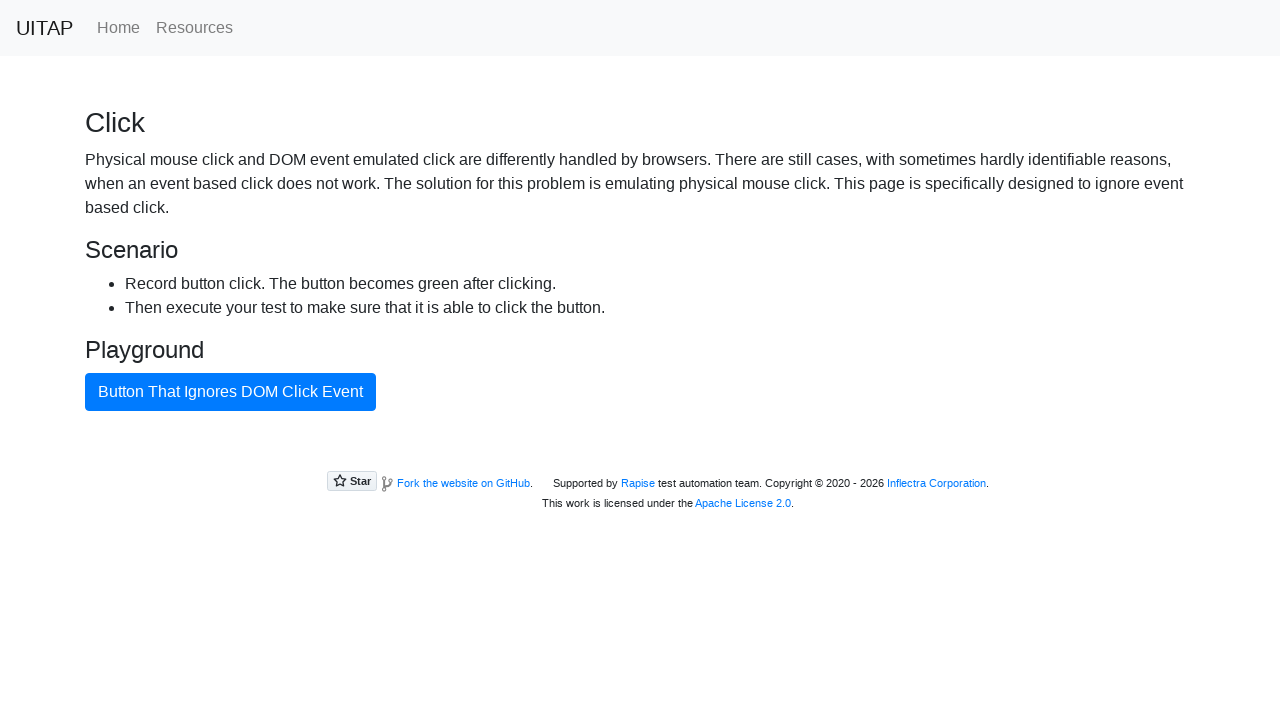

Clicked the button with bad ID (#badButton) at (230, 392) on #badButton
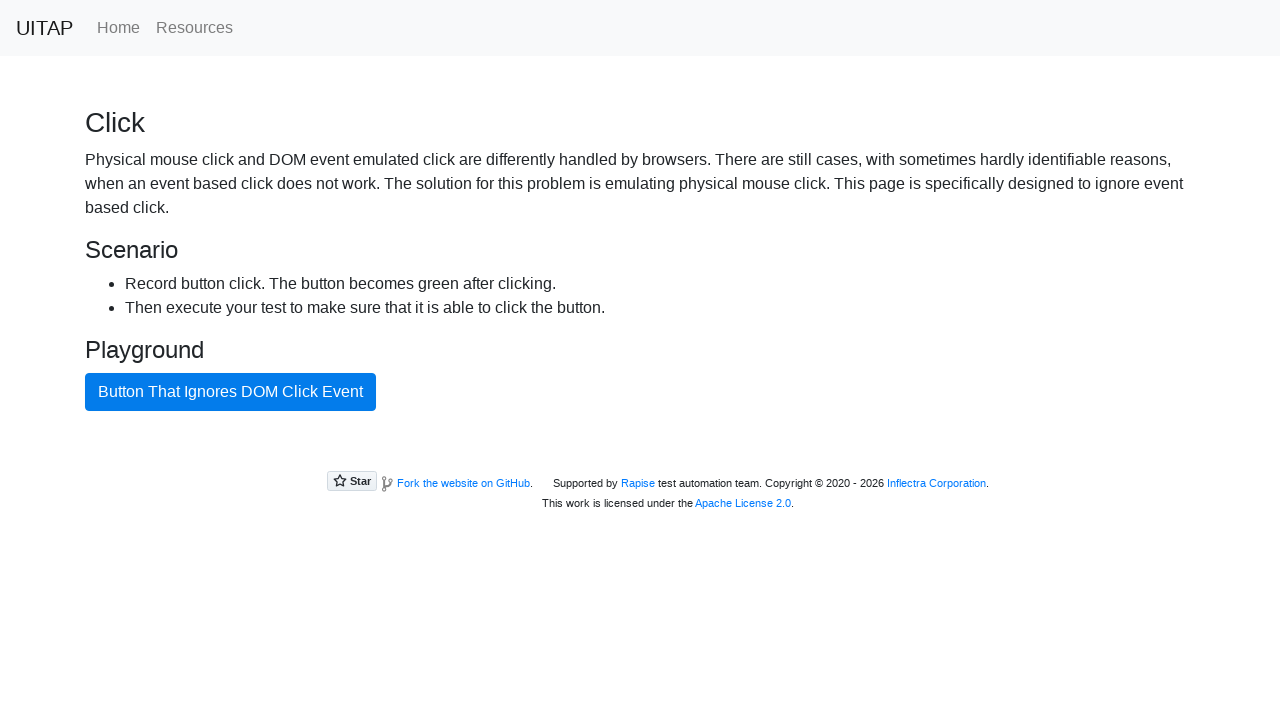

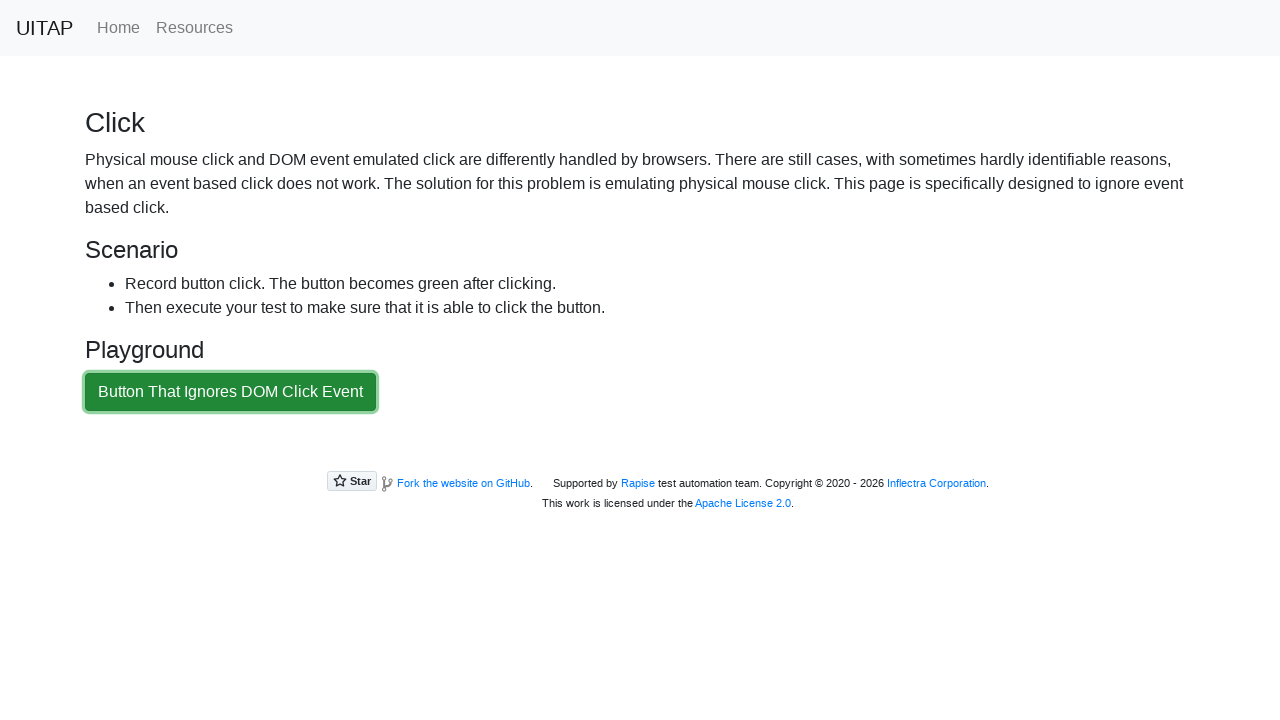